Navigates to Python.org and clears the search input field

Starting URL: https://python.org

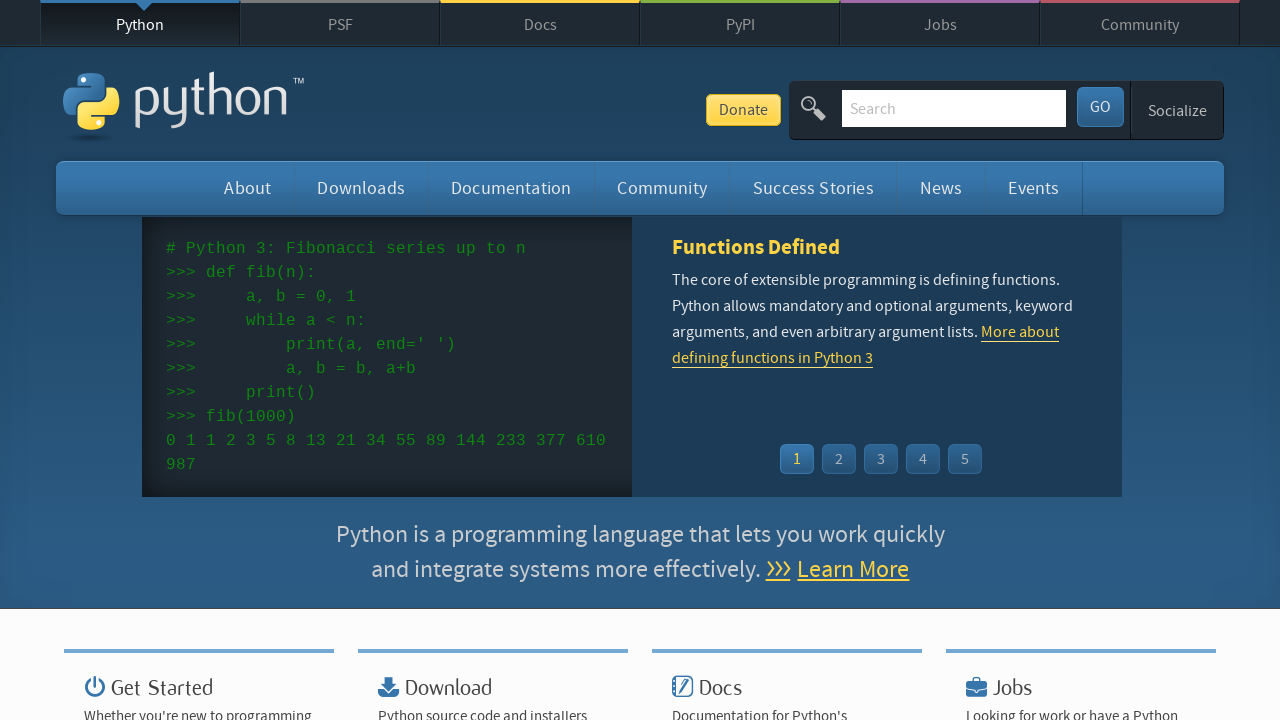

Navigated to https://python.org
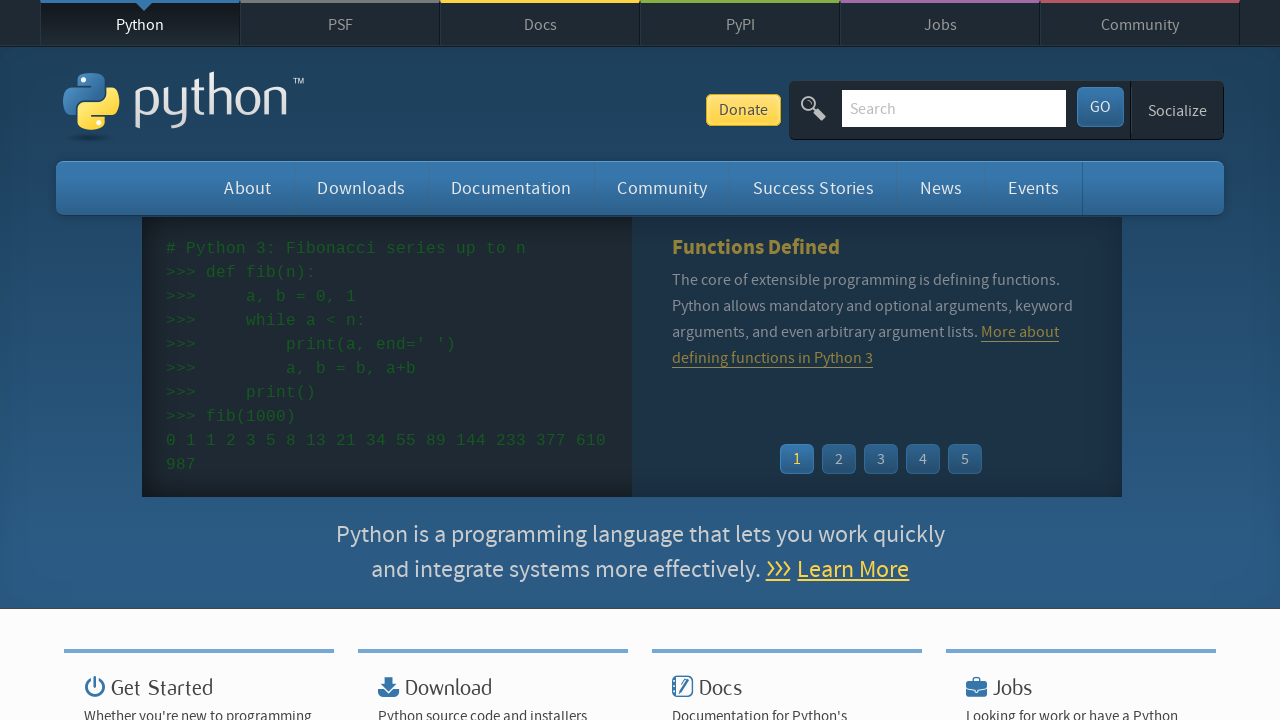

Cleared the search input field on input[name='q']
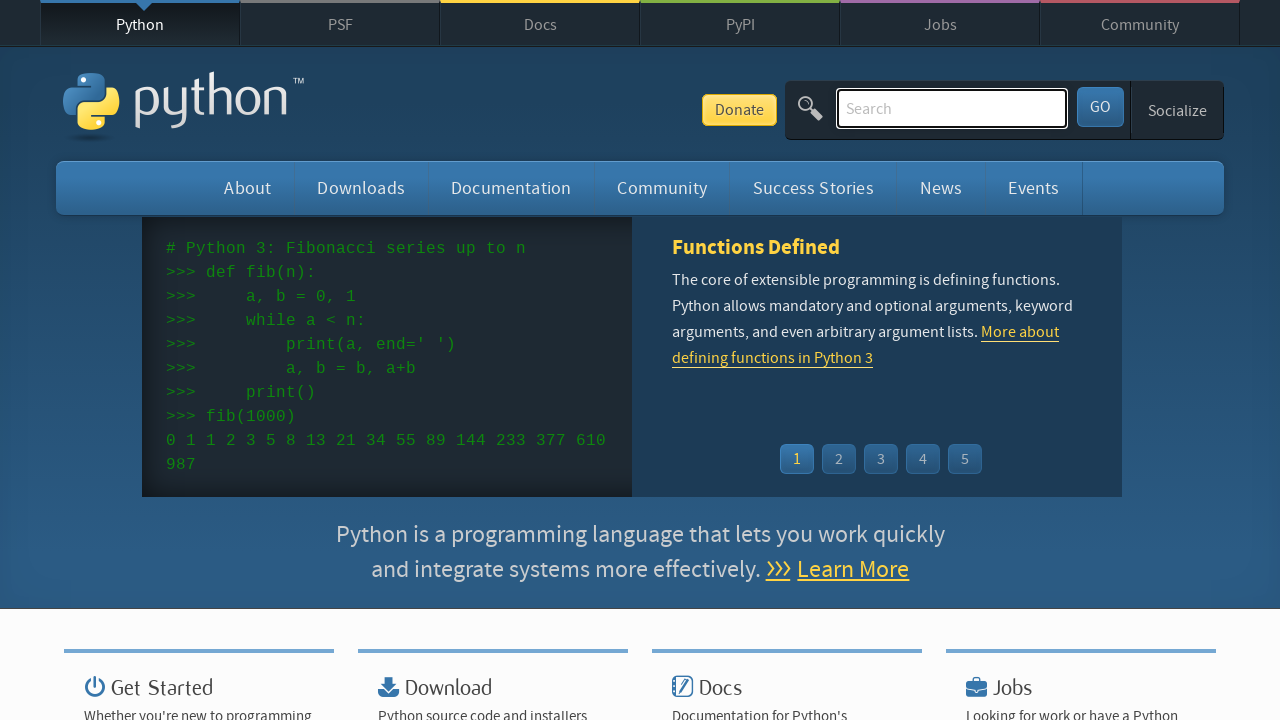

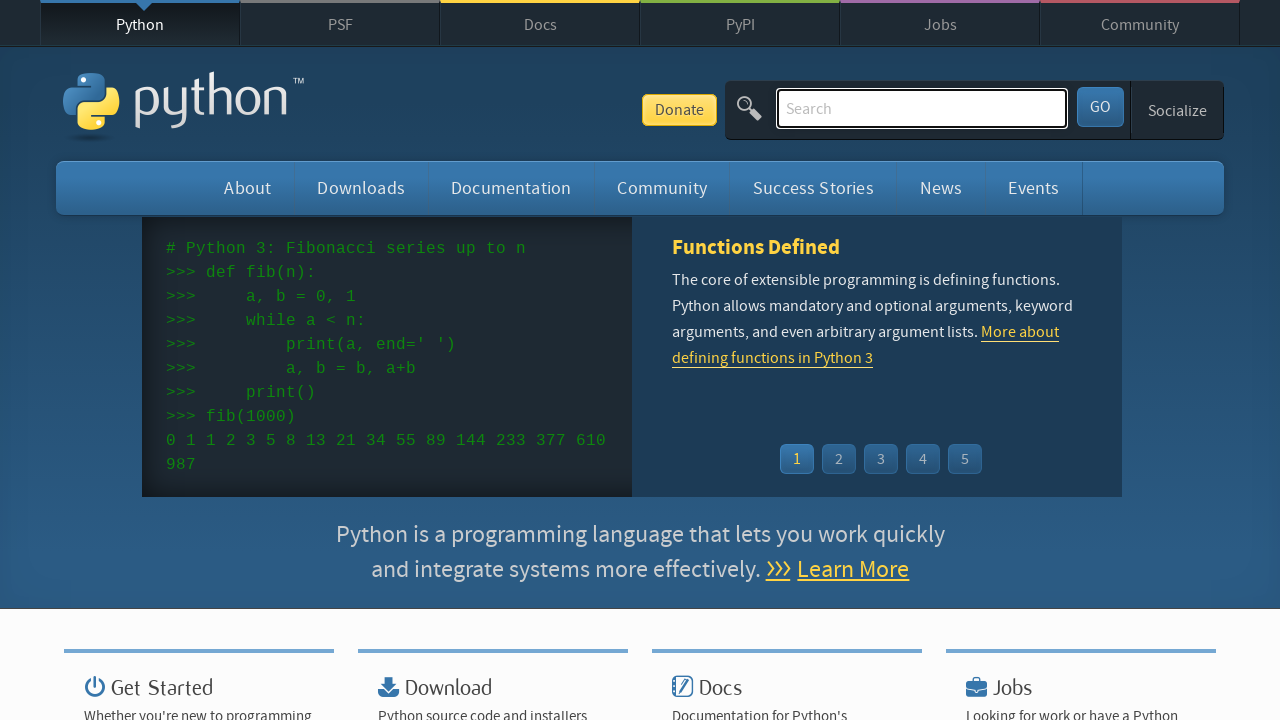